Tests clicking the "Elemental Selenium" link in the footer, which opens a new tab, and verifies the new page loads correctly

Starting URL: https://the-internet.herokuapp.com/add_remove_elements/

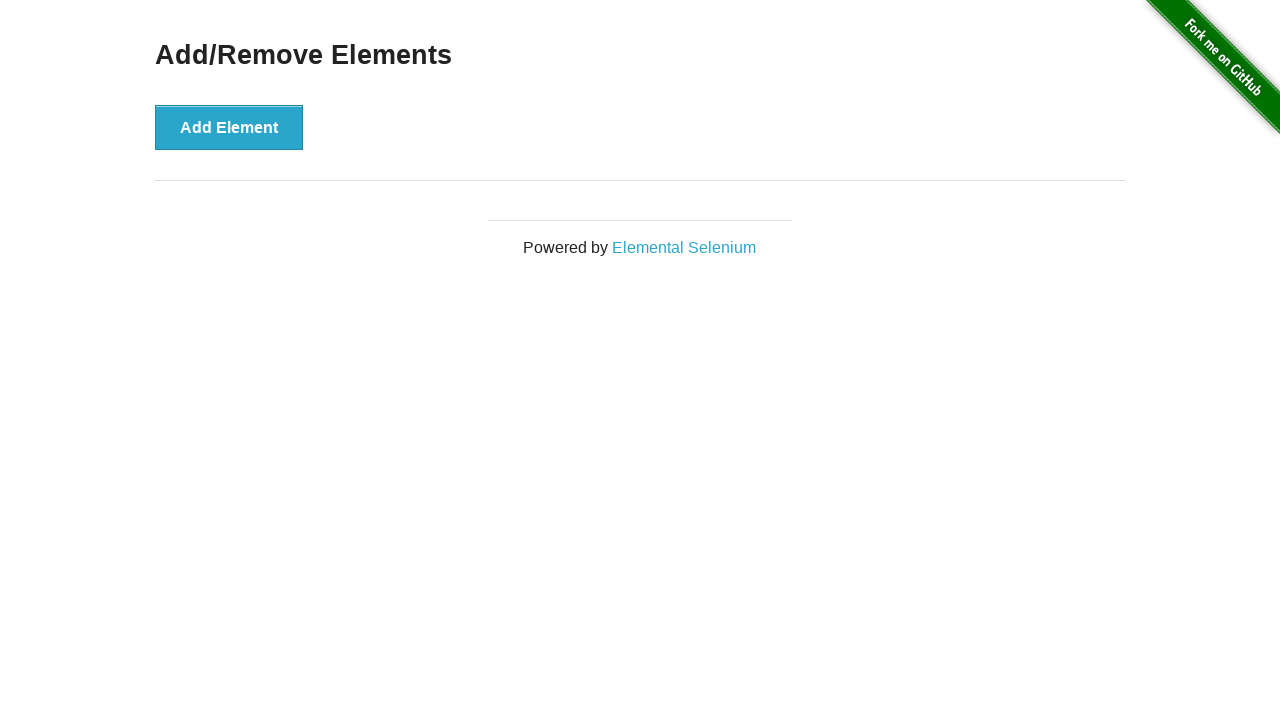

Clicked 'Elemental Selenium' link in footer at (684, 247) on a:has-text('Elemental Selenium')
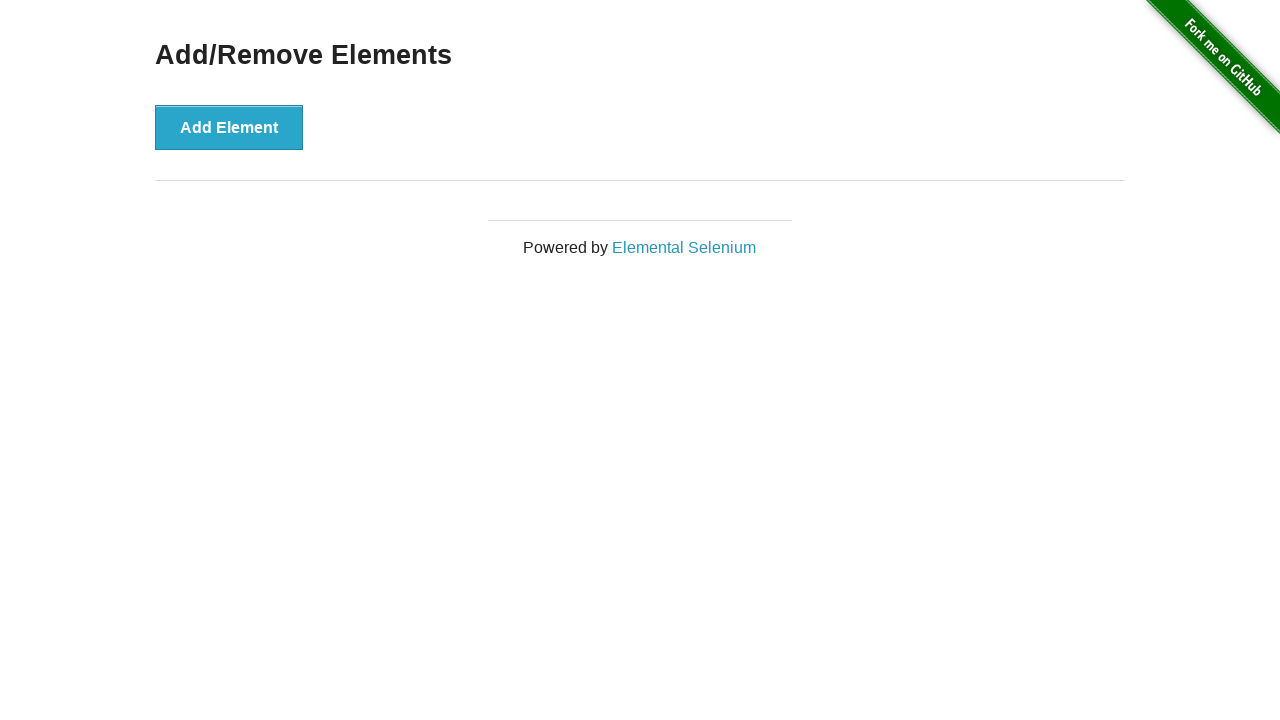

New tab opened and assigned to new_page
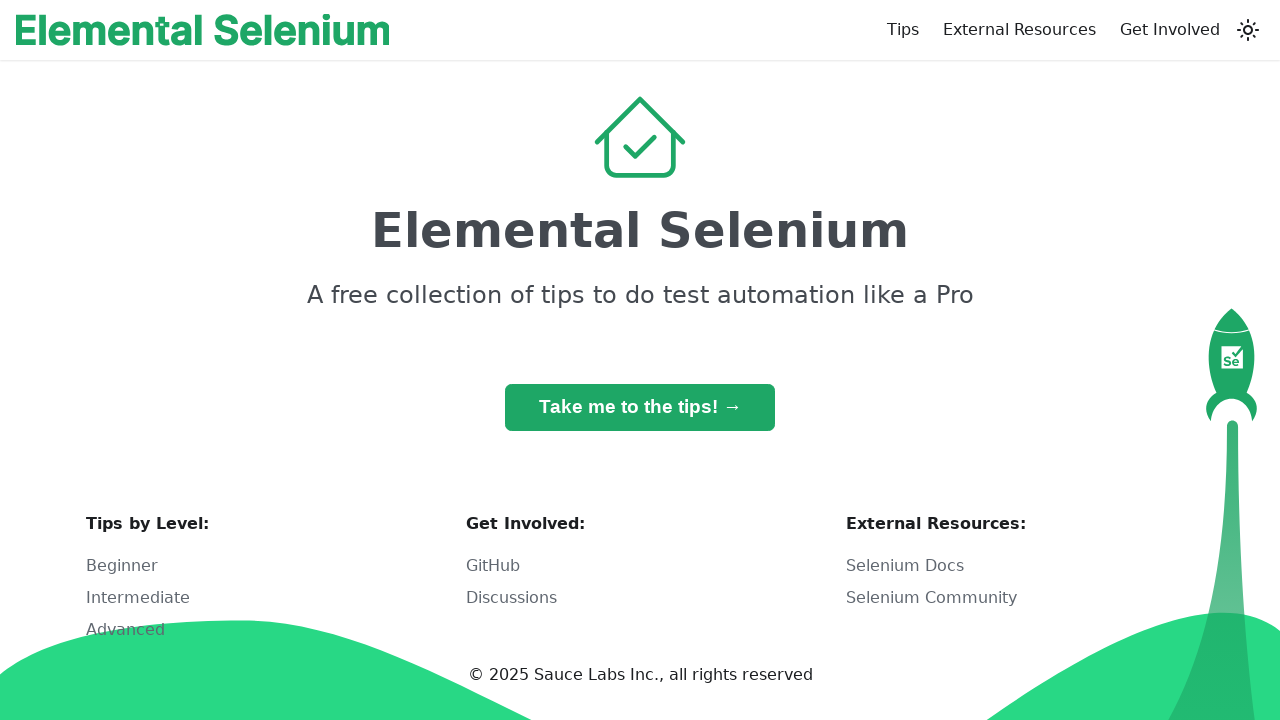

New page loaded completely
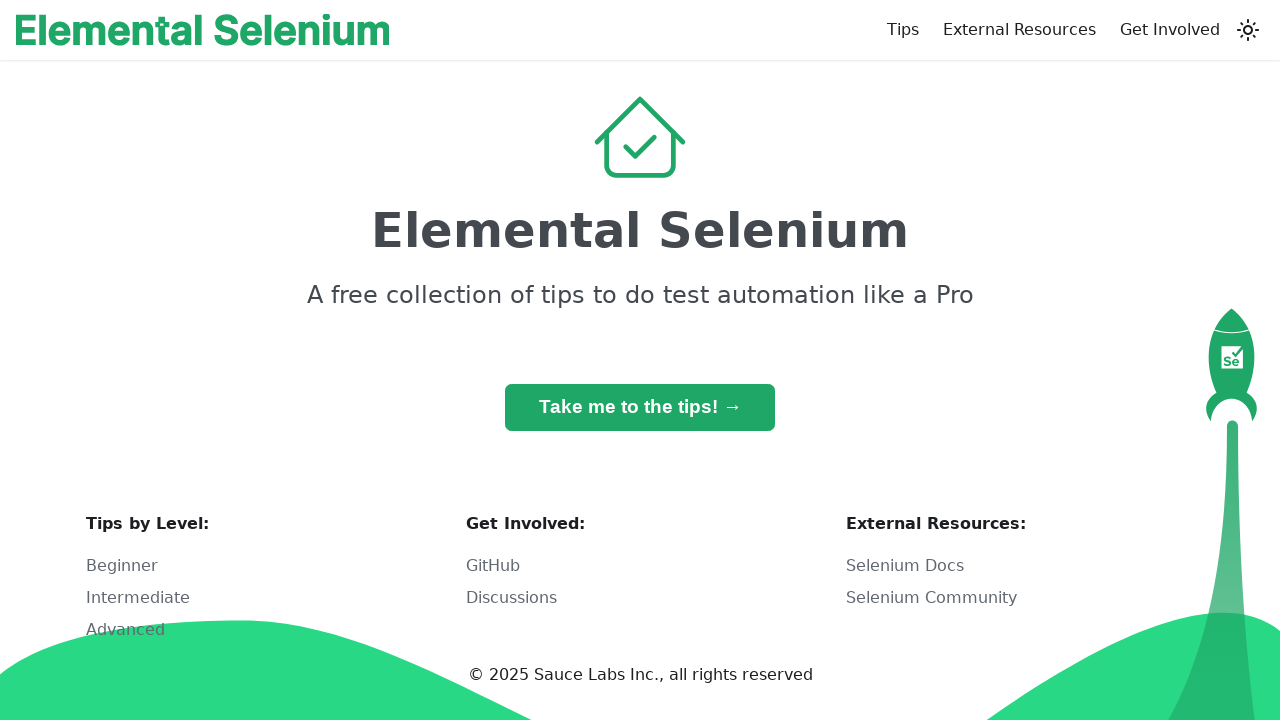

Verified 'Elemental Selenium' in page title
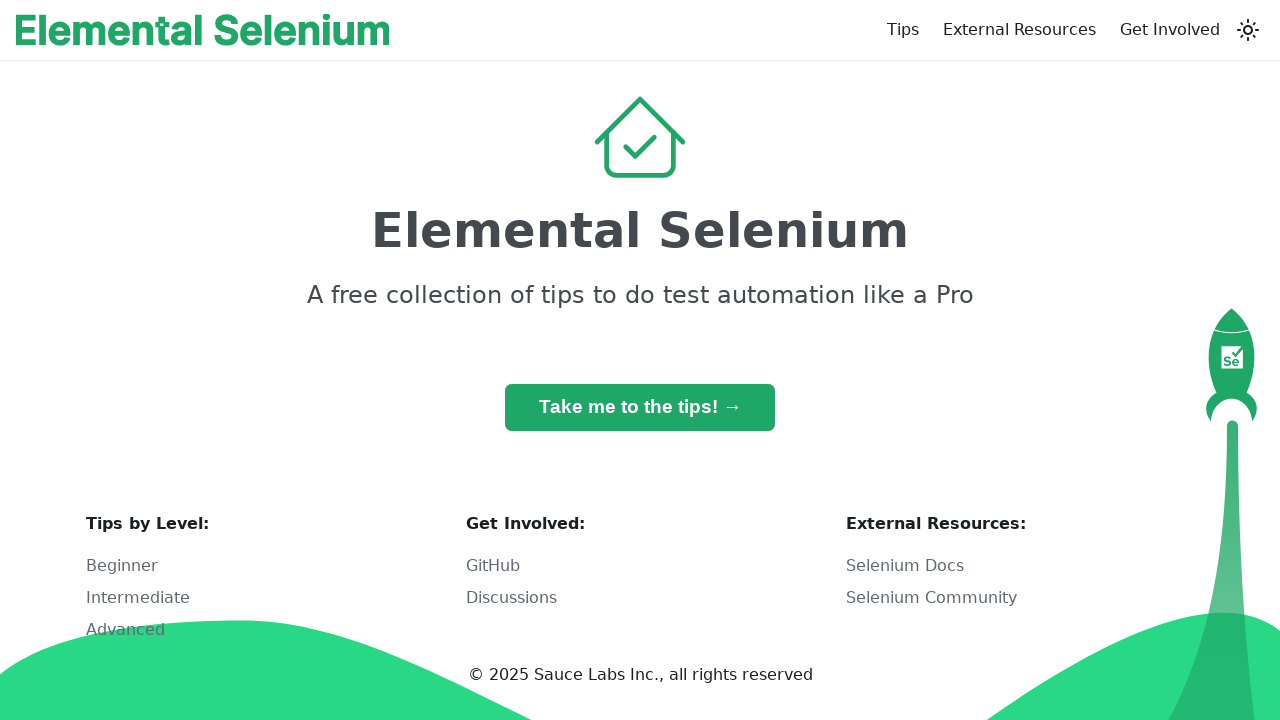

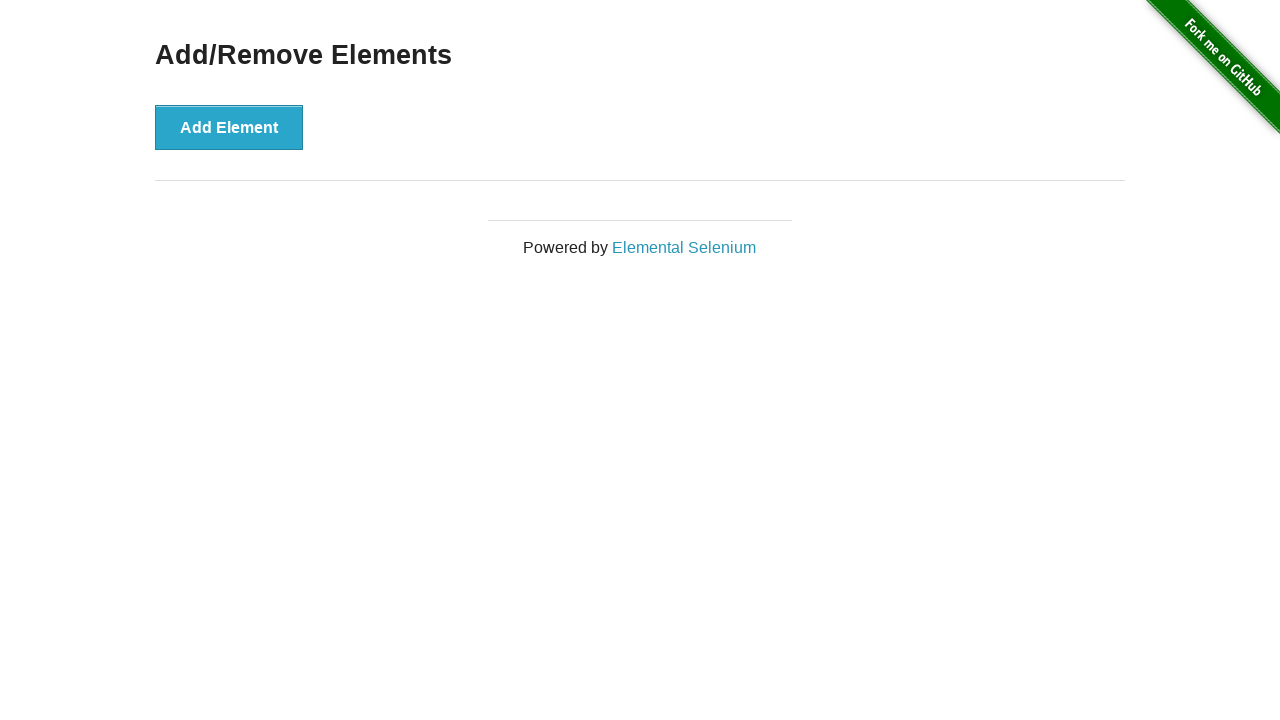